Navigates to selenium.dev then to example.com and verifies the page title

Starting URL: https://selenium.dev

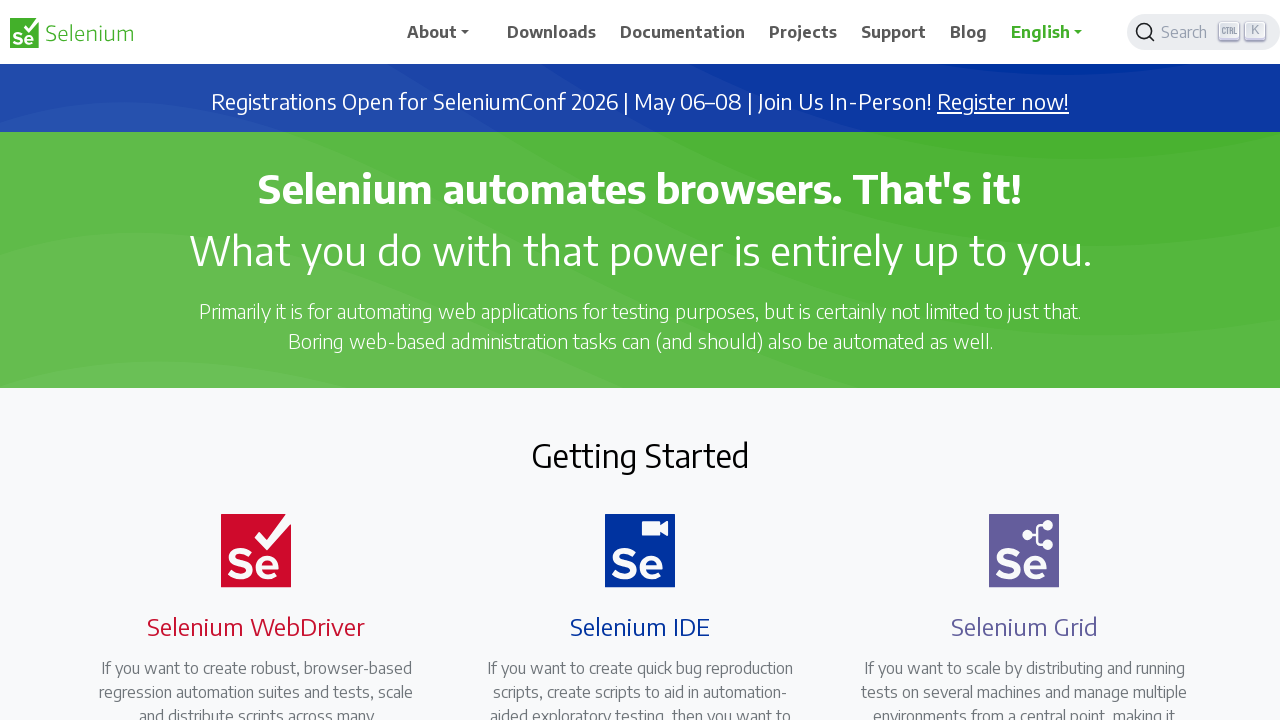

Navigated to https://www.example.com
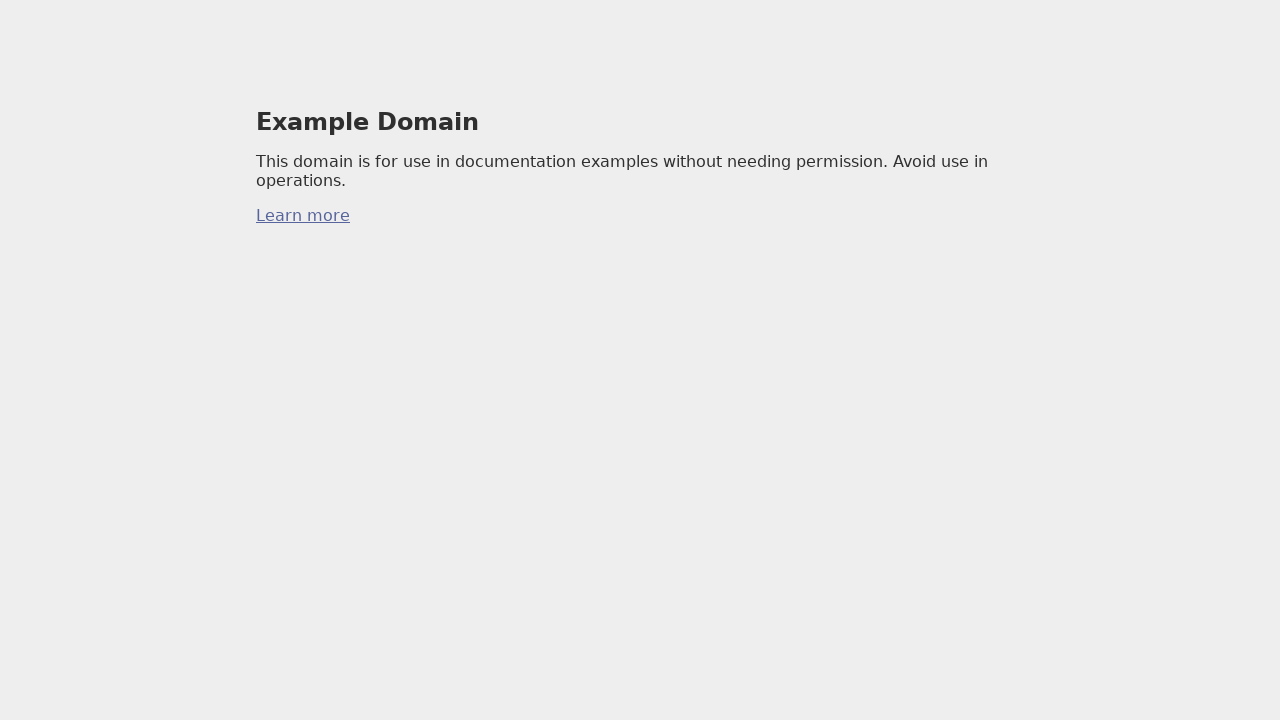

Verified page title is 'Example Domain'
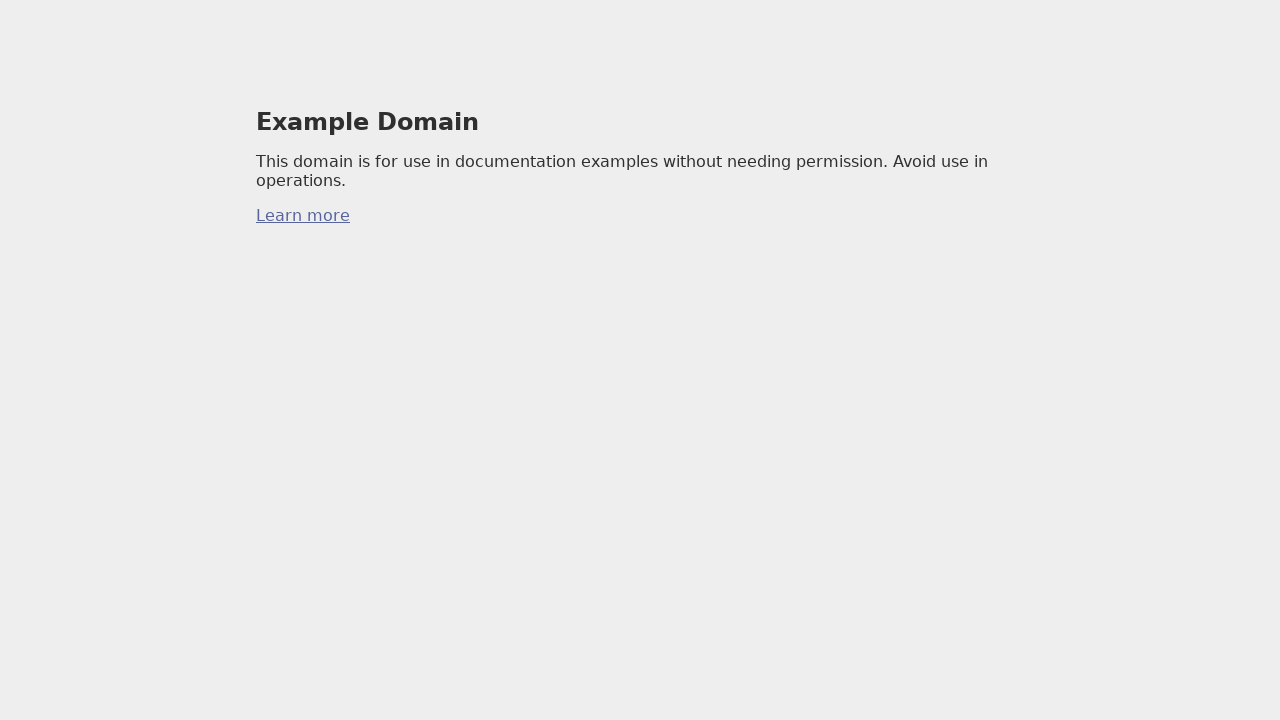

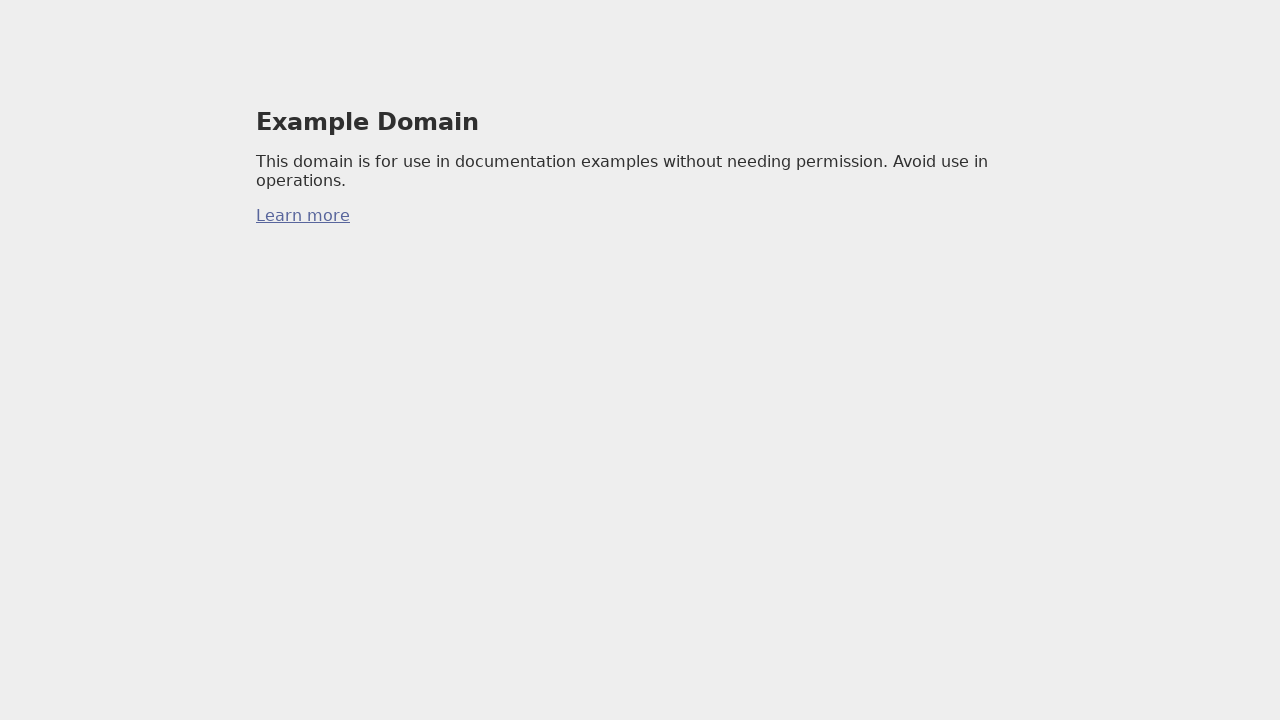